Tests dynamic loading functionality by navigating to the dynamic loading example, clicking a button to trigger loading, and waiting for the hidden element to become visible

Starting URL: https://the-internet.herokuapp.com/

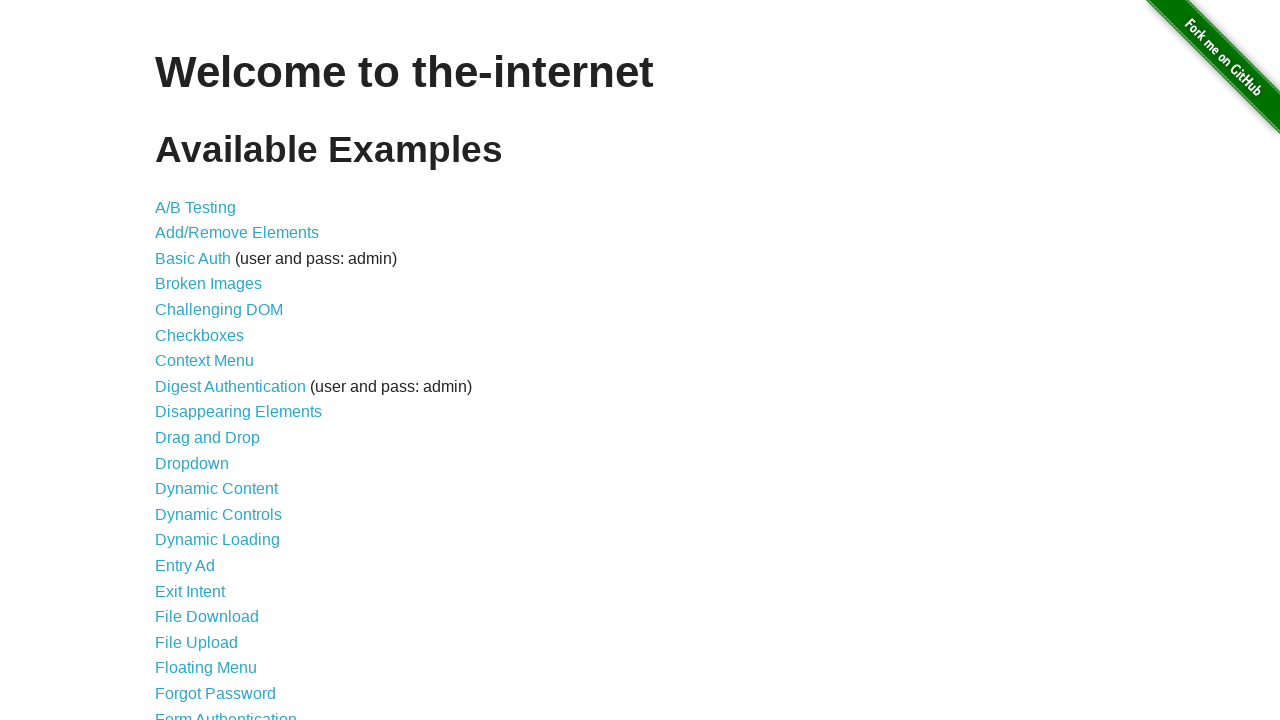

Clicked on Dynamic Loading link at (218, 540) on text=Dynamic Loading
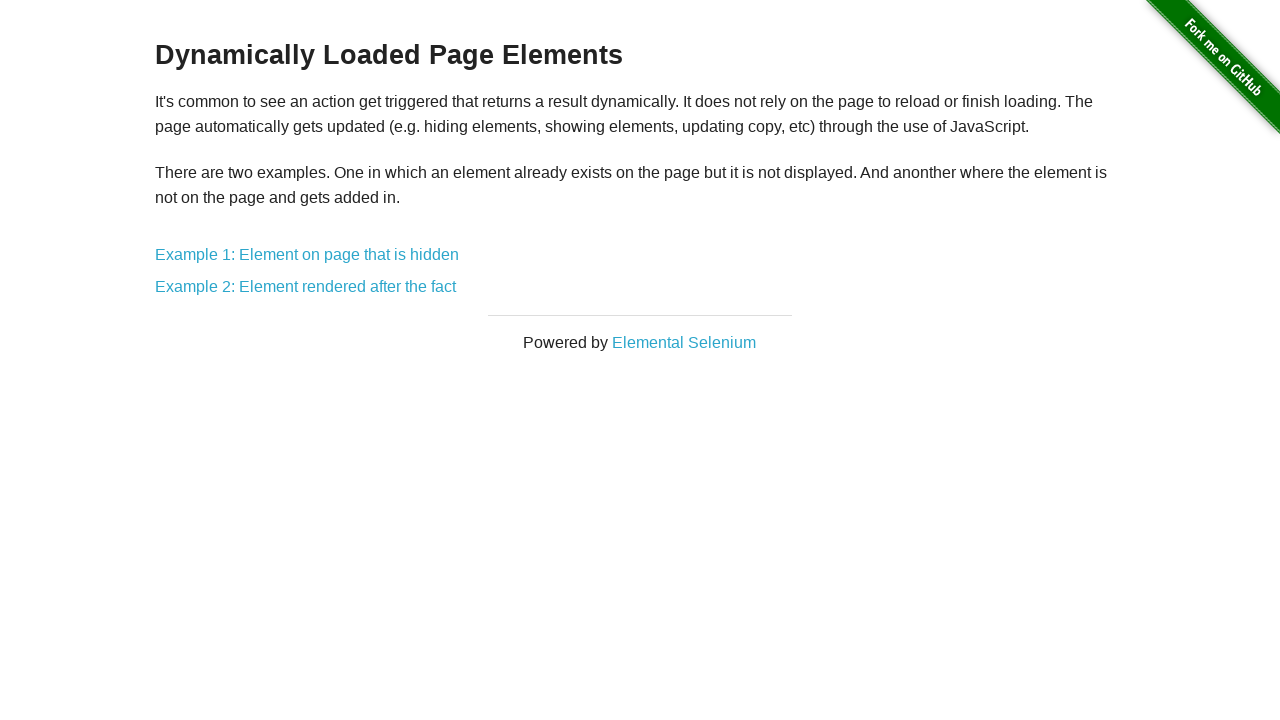

Clicked on Example 1: Element on page that is hidden at (307, 255) on text=Example 1: Element on page that is hidden
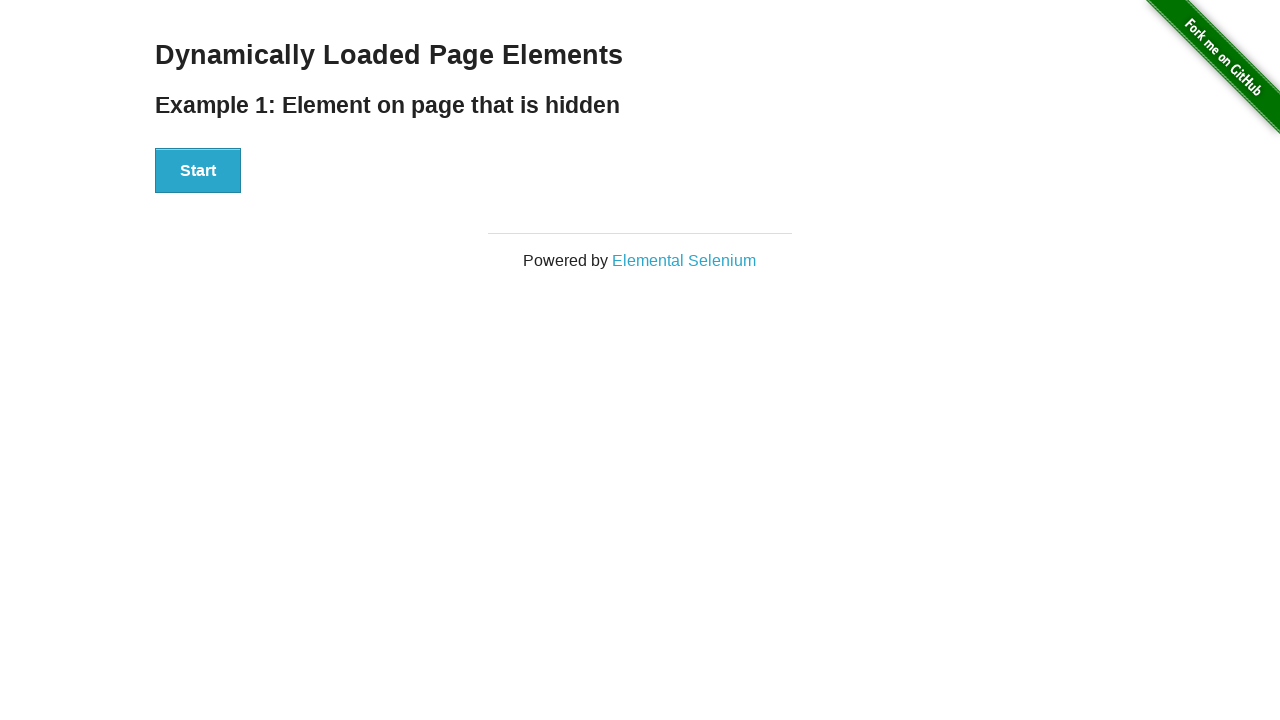

Clicked the Start button to trigger loading at (198, 171) on xpath=//div[@id='start']/button
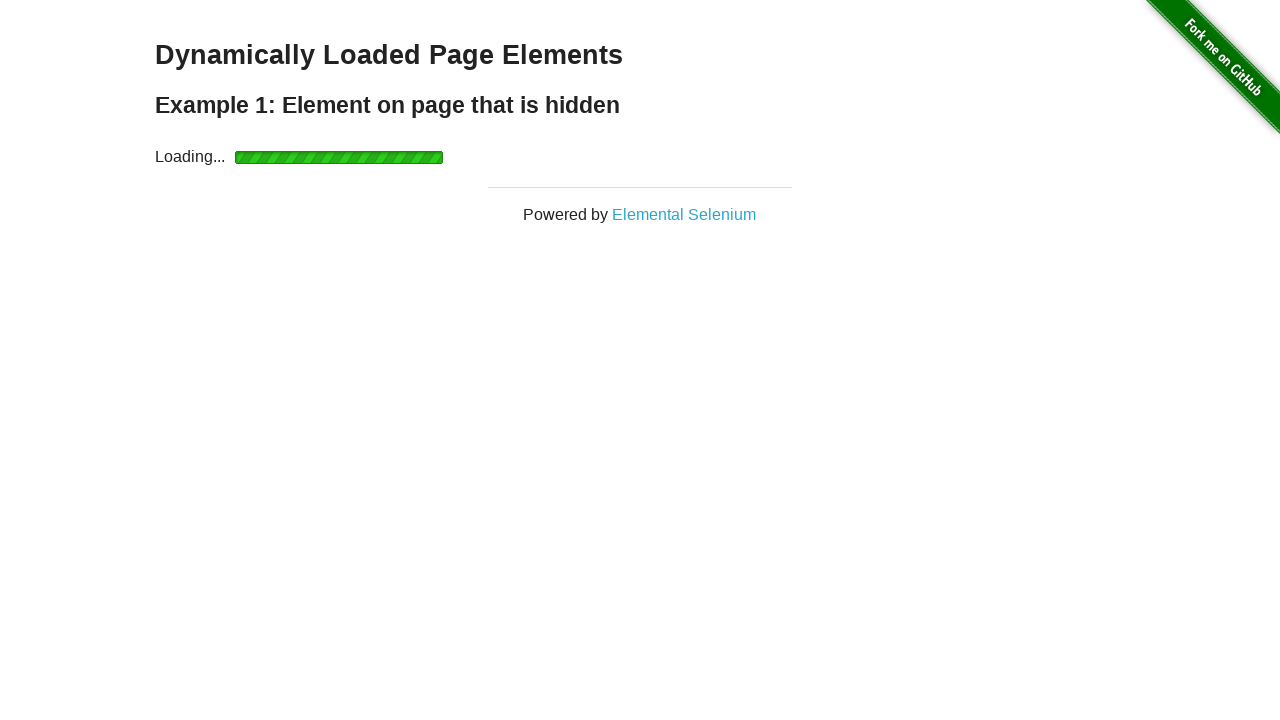

Loading indicator disappeared
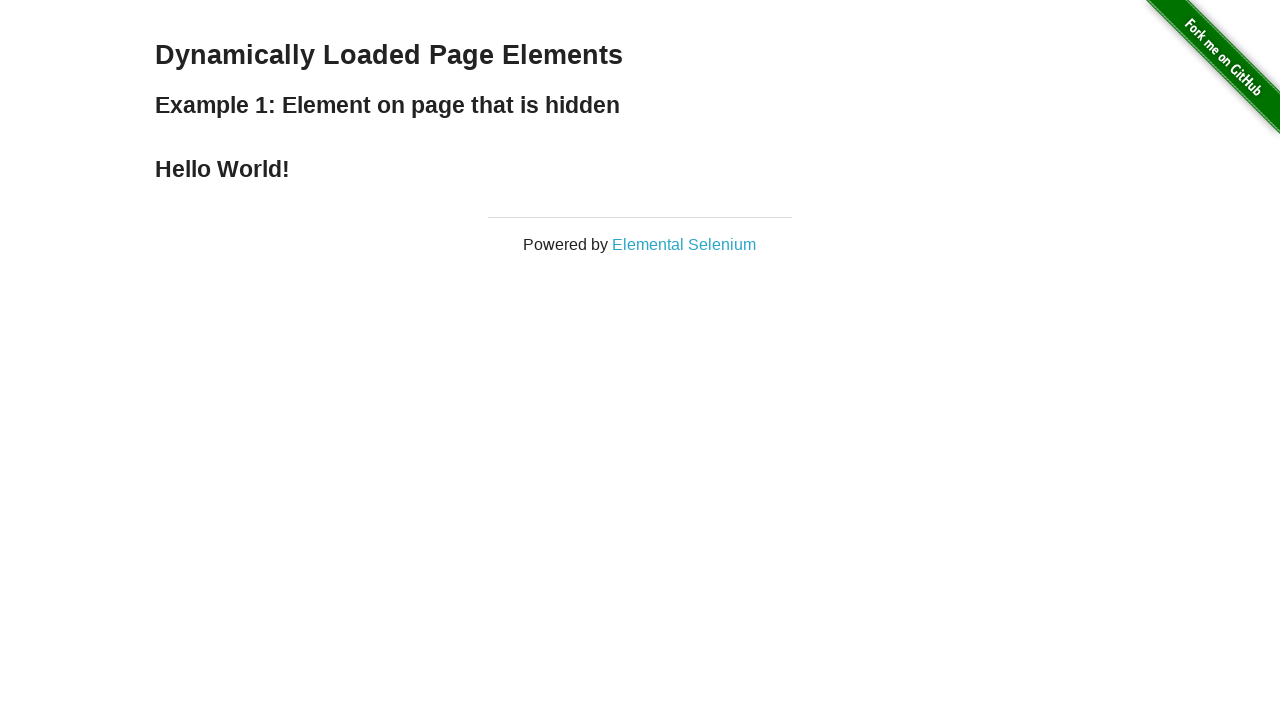

Finish text appeared - dynamic loading completed
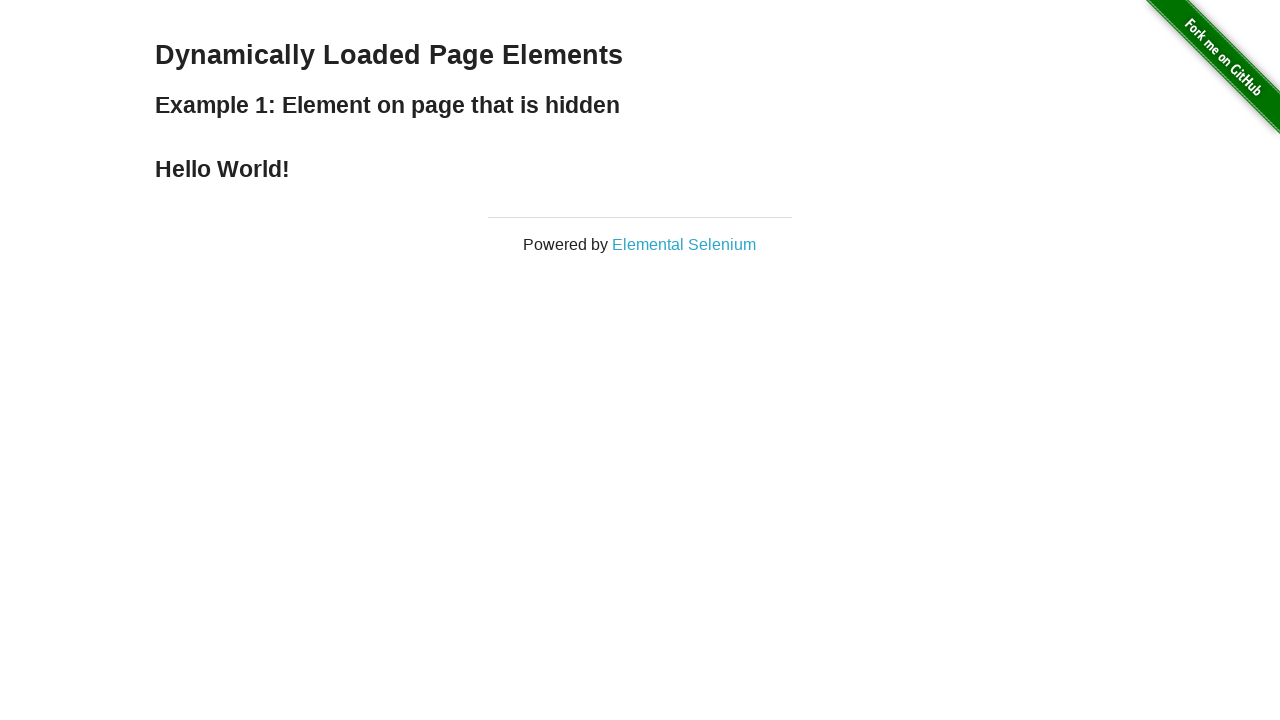

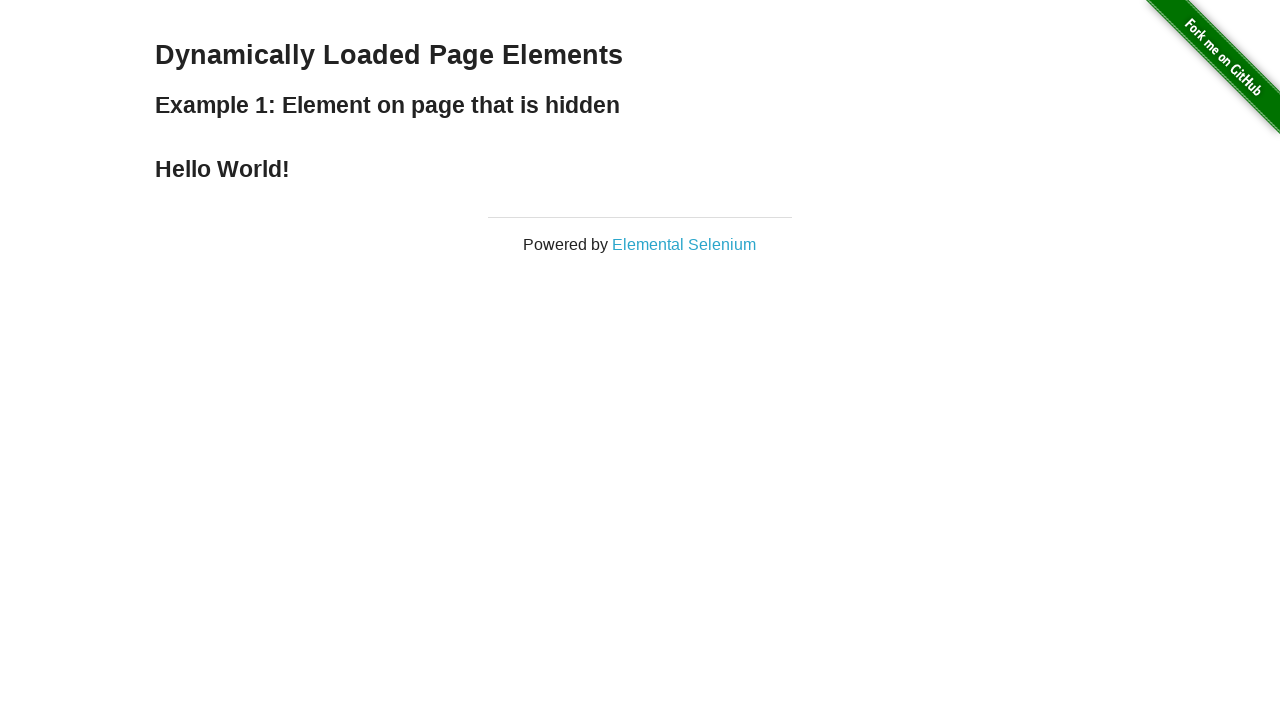